Tests filling a username input field with English text on a frontend application

Starting URL: https://tegb-frontend-88542200c6db.herokuapp.com

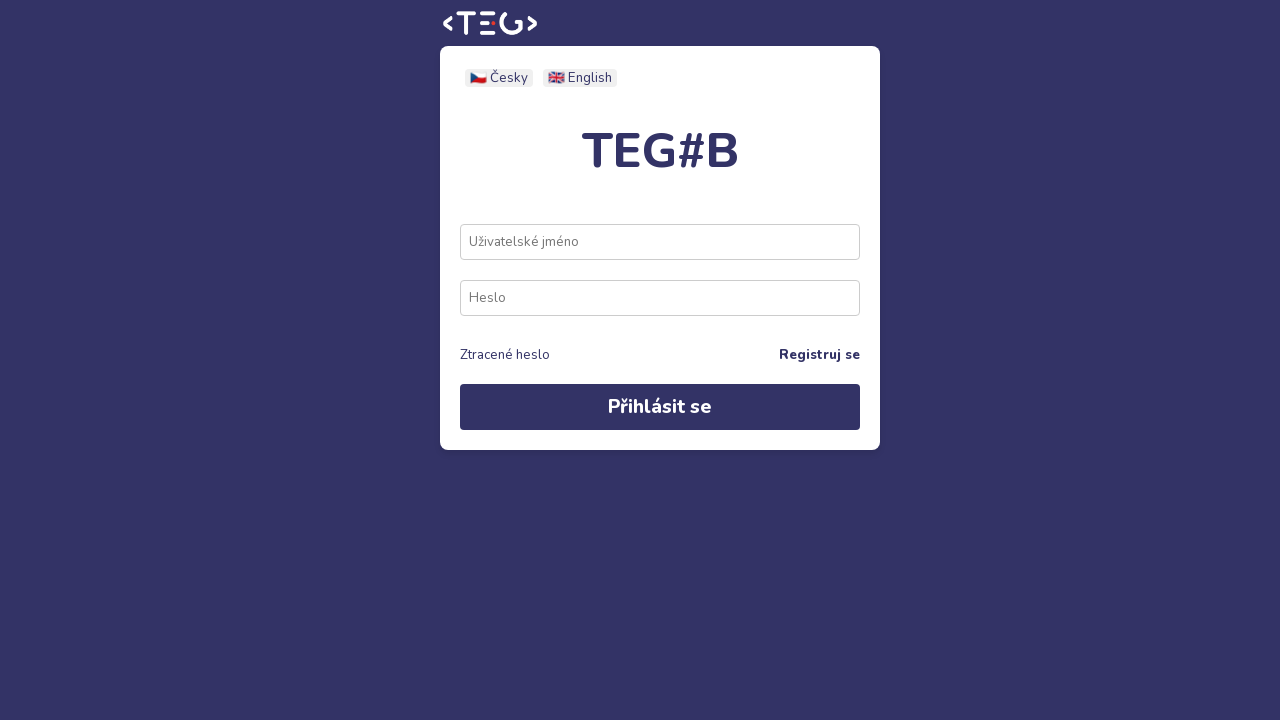

Filled username input field with 'English version!' on [data-testid="username-input"]
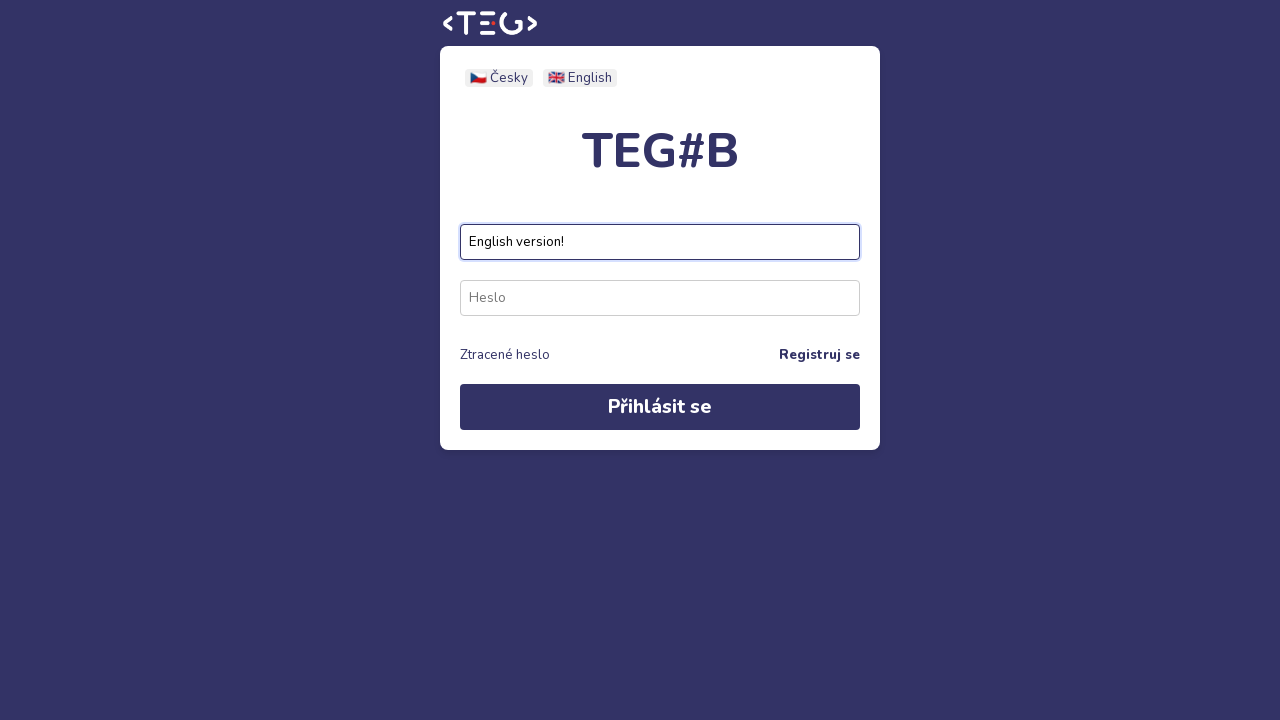

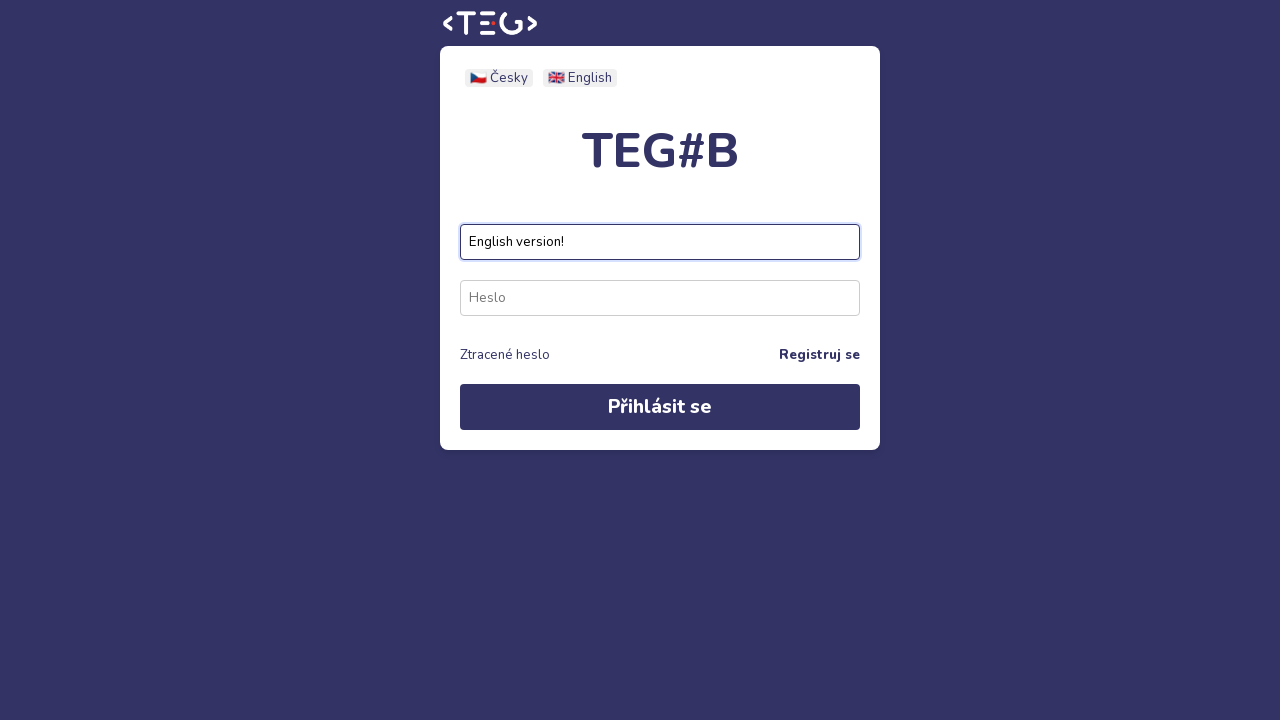